Tests various input field interactions including filling text, appending text, getting placeholder attributes, and clearing input fields on a practice form page.

Starting URL: https://letcode.in/edit

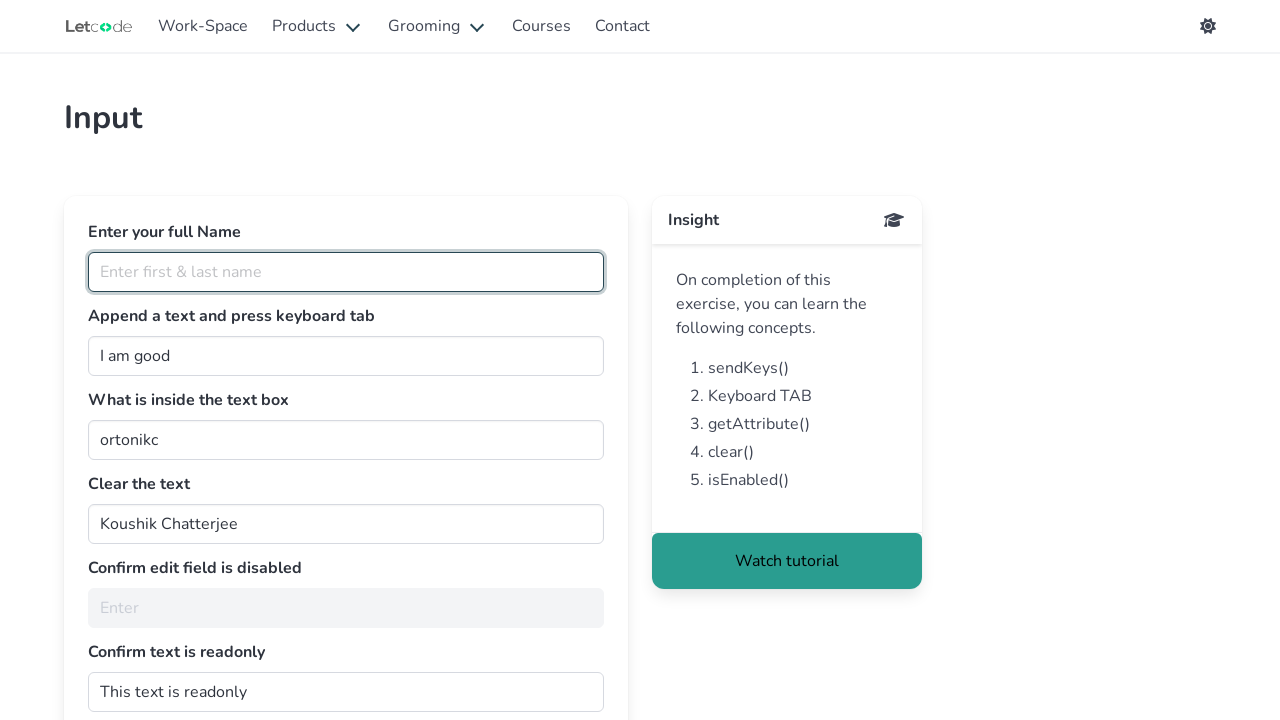

Filled full name input field with 'Sanjay Singania' on #fullName
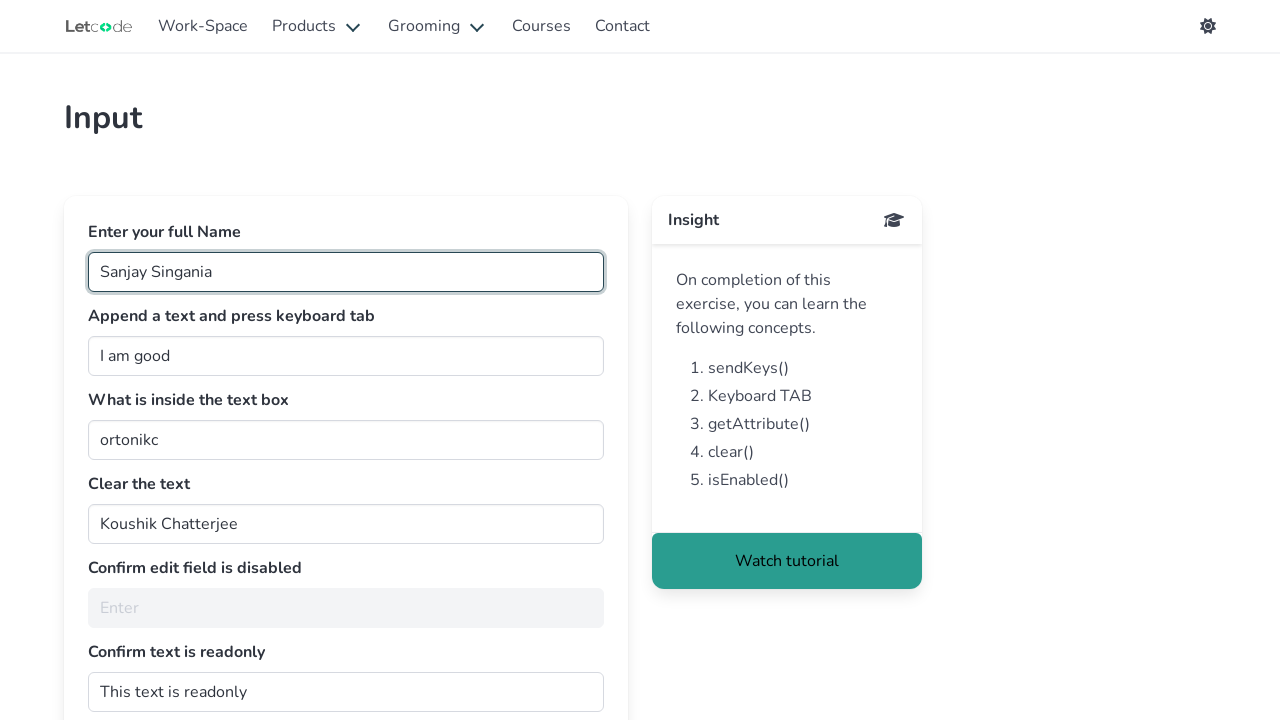

Pressed End key in join field to move cursor to end on #join
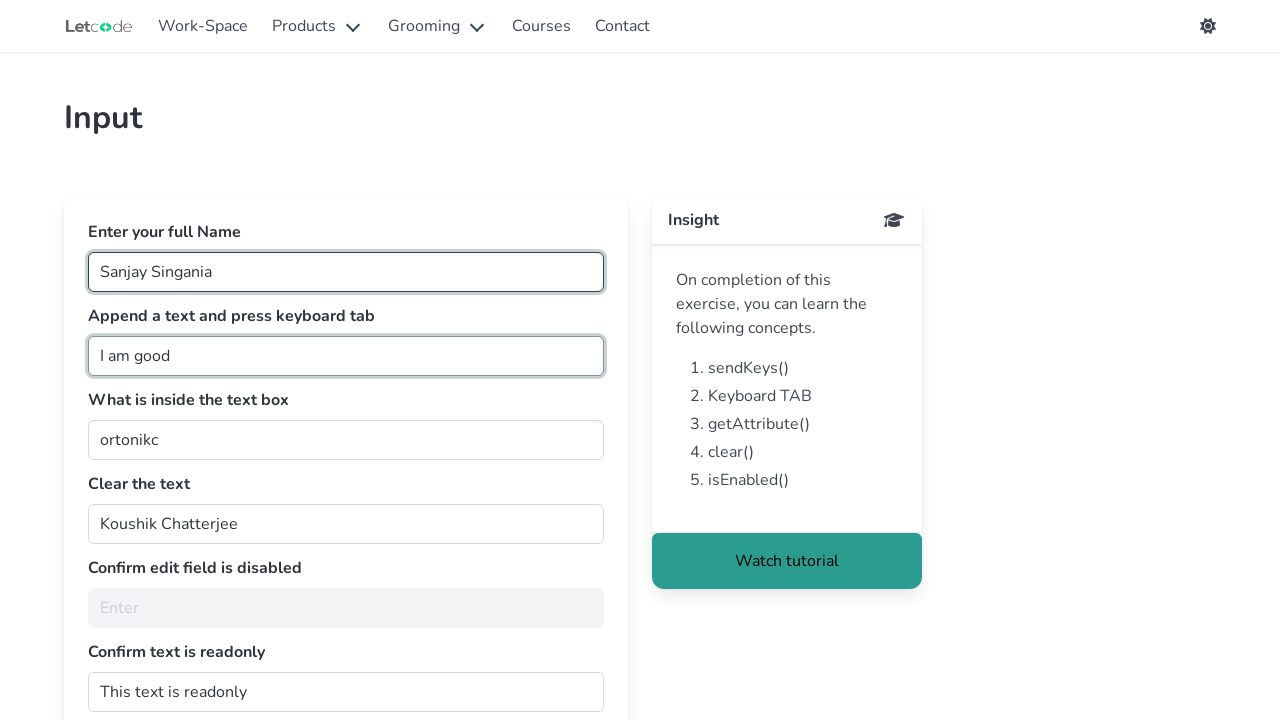

Typed ' man' to append text to join field on #join
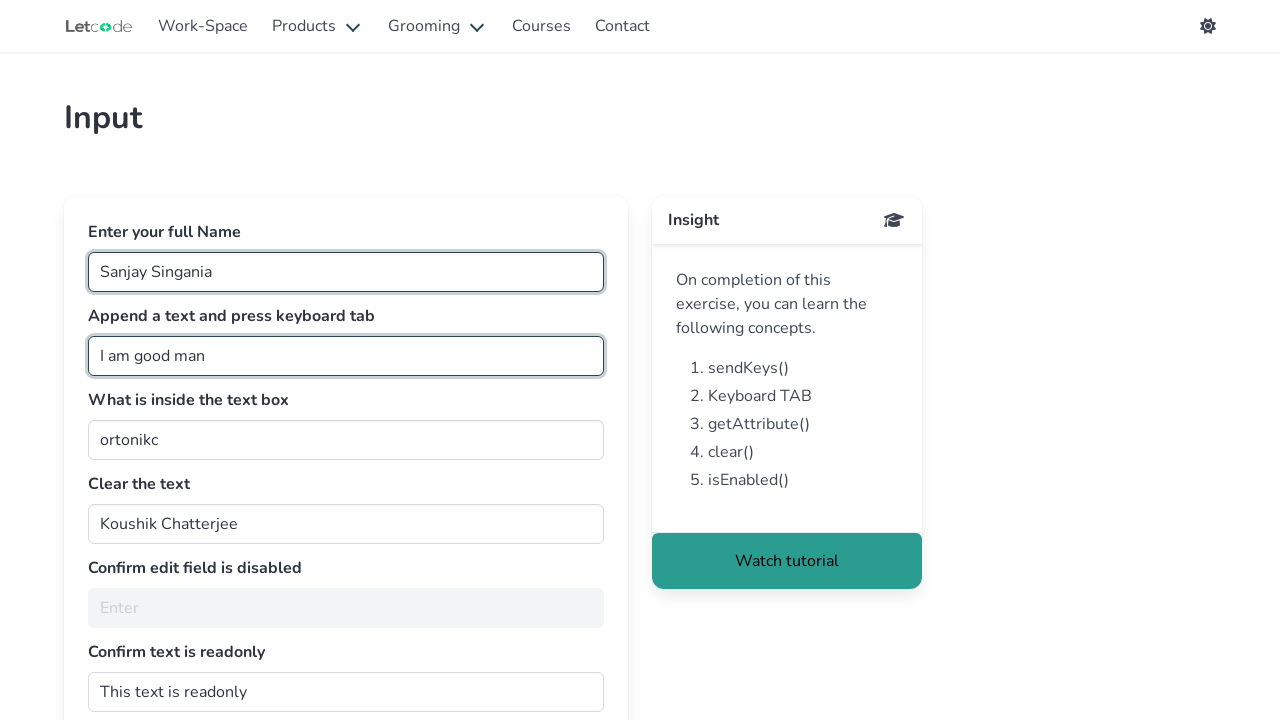

Pressed Tab key to move focus away from join field on #join
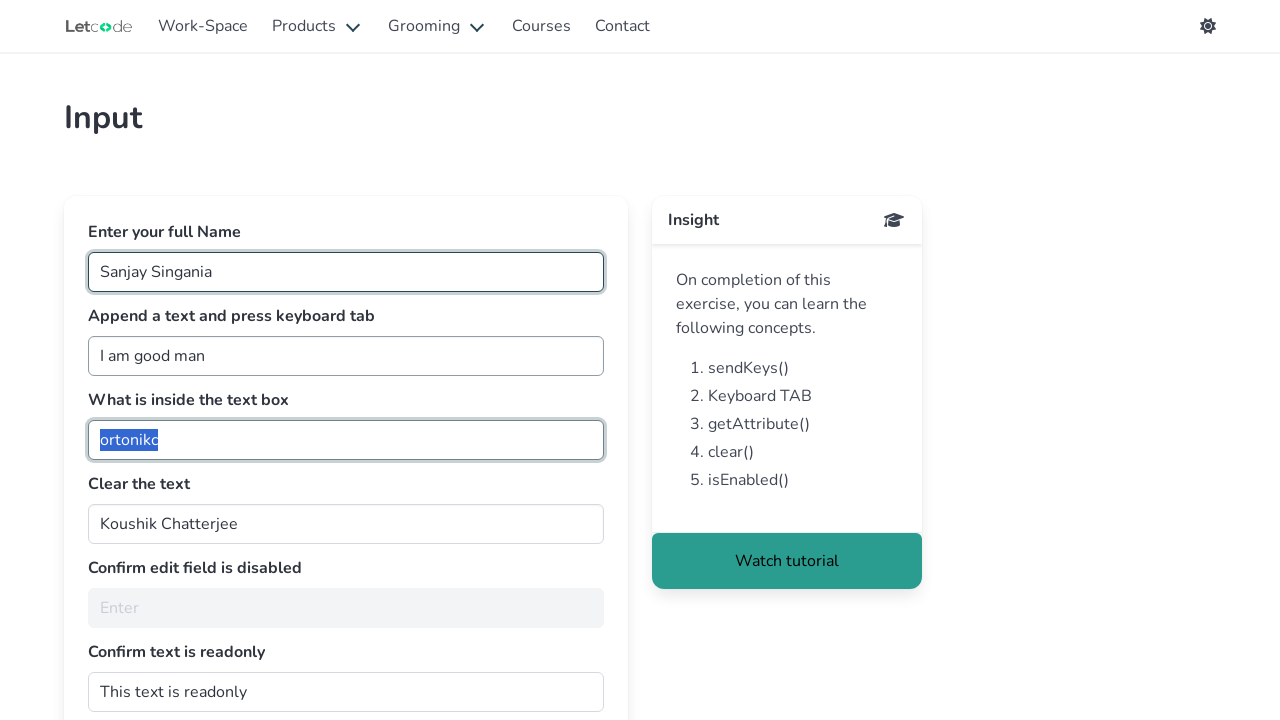

Filled getMe input field with 'I'm not sure buddy...!' on #getMe
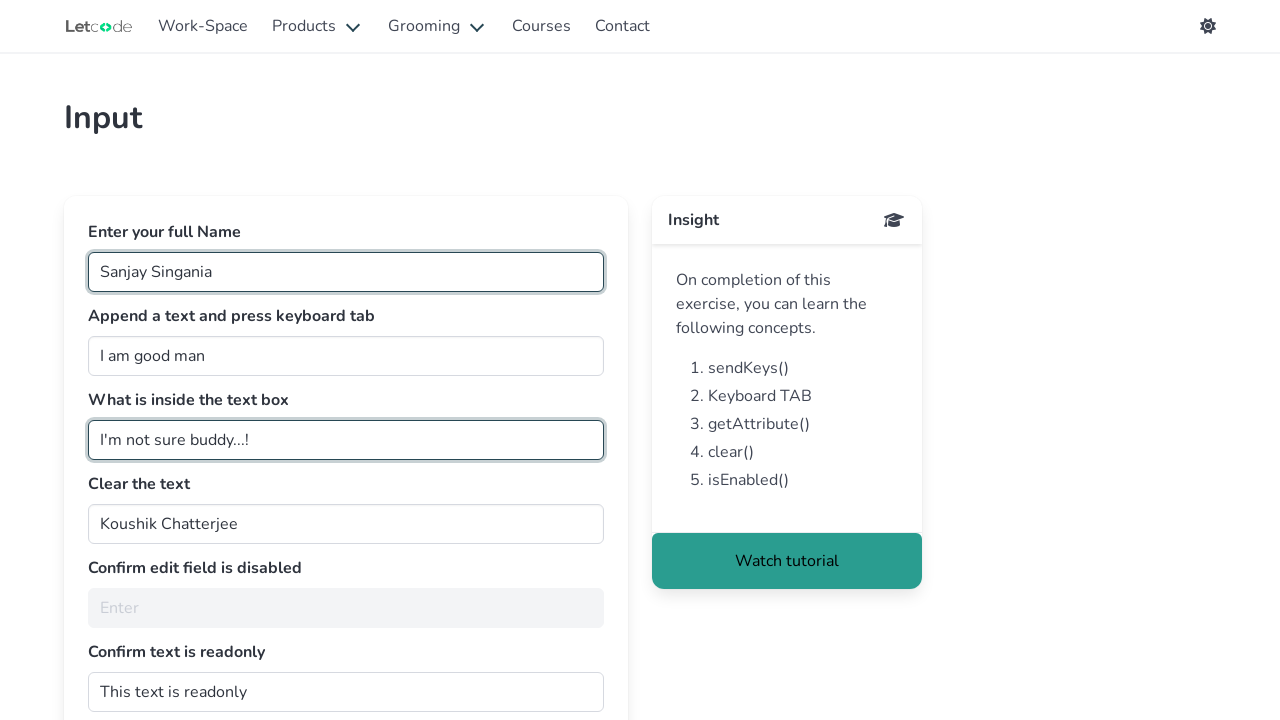

Retrieved placeholder attribute from getMe field
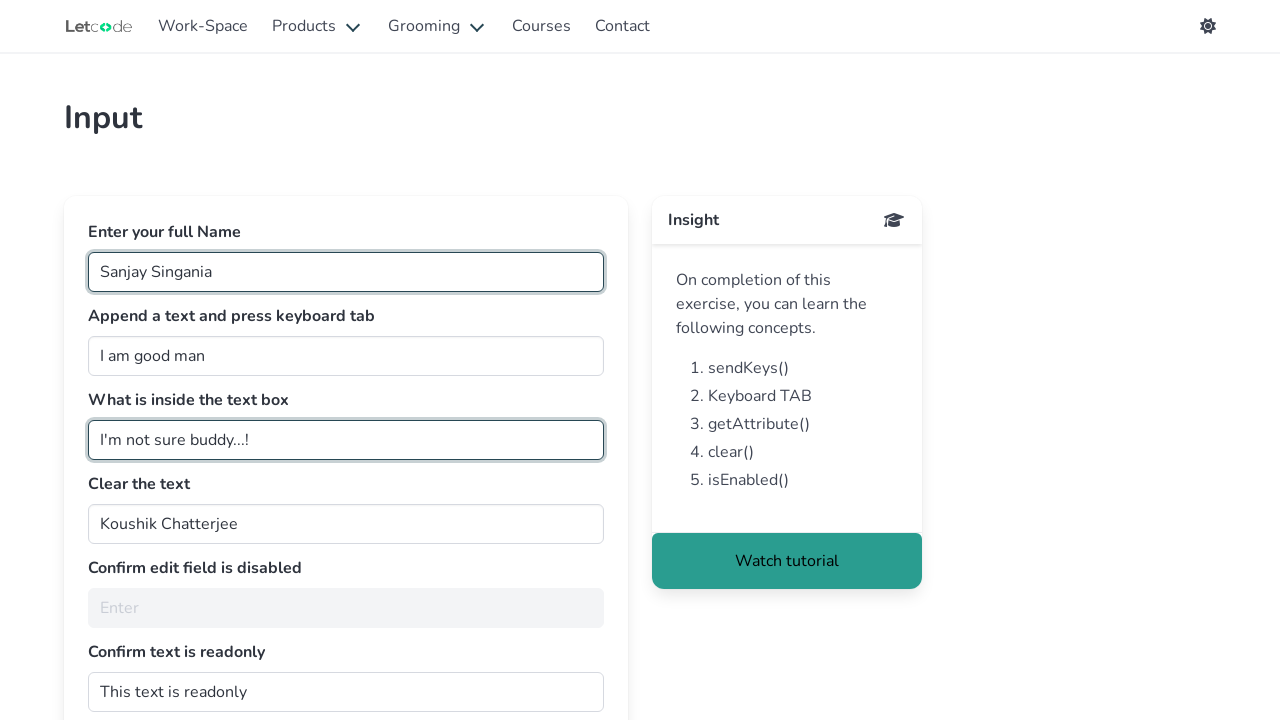

Cleared the clearMe input field on xpath=//input[@id='clearMe']
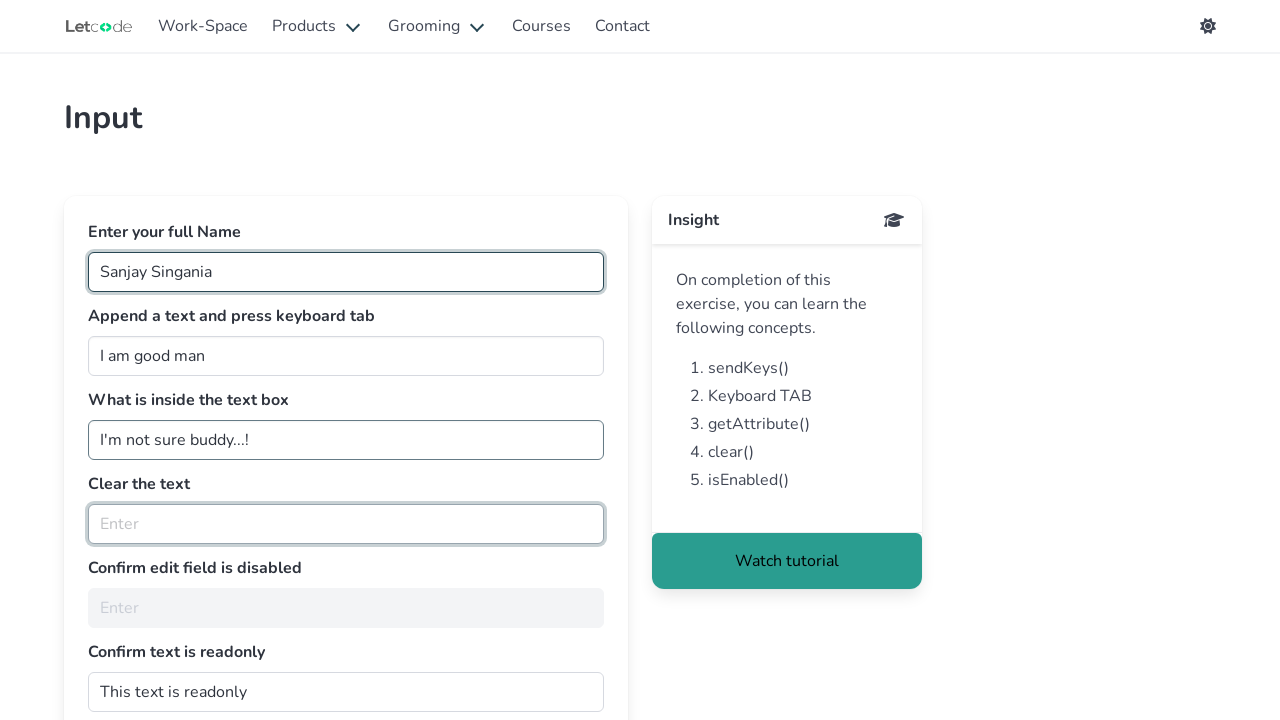

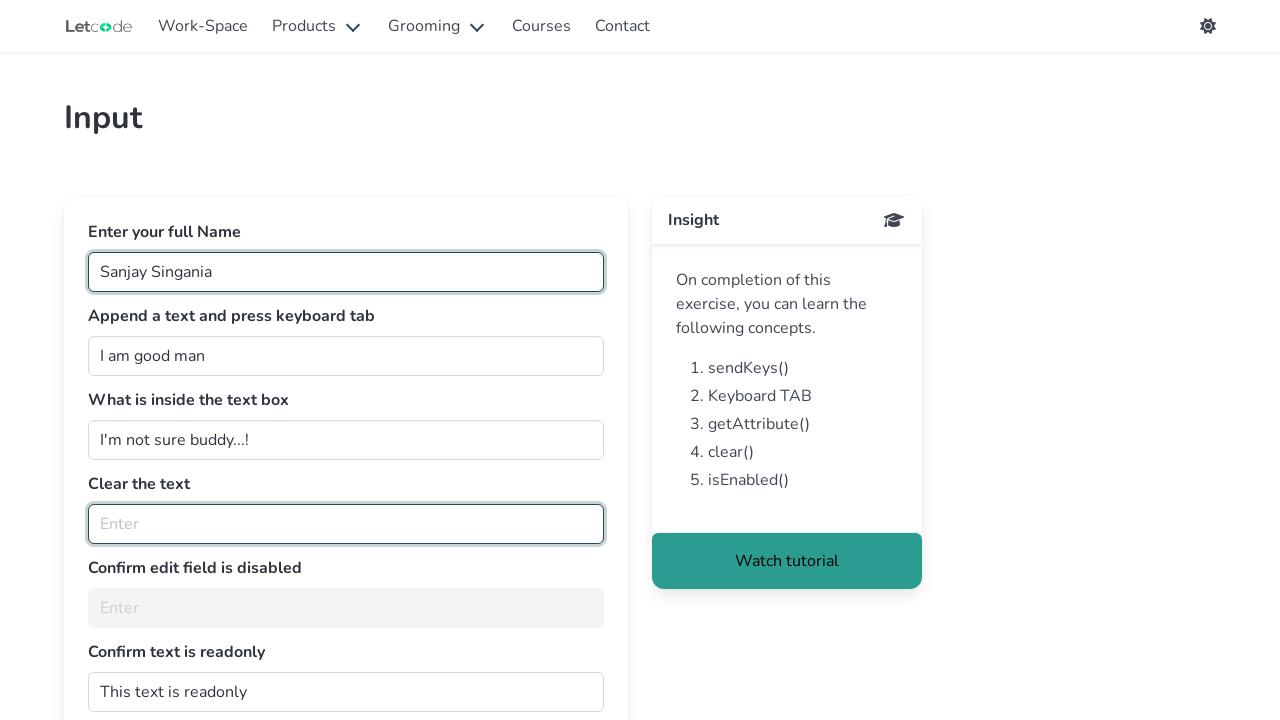